Tests registration form validation by entering mismatched password confirmation and verifying the error message

Starting URL: https://alada.vn/tai-khoan/dang-ky.html

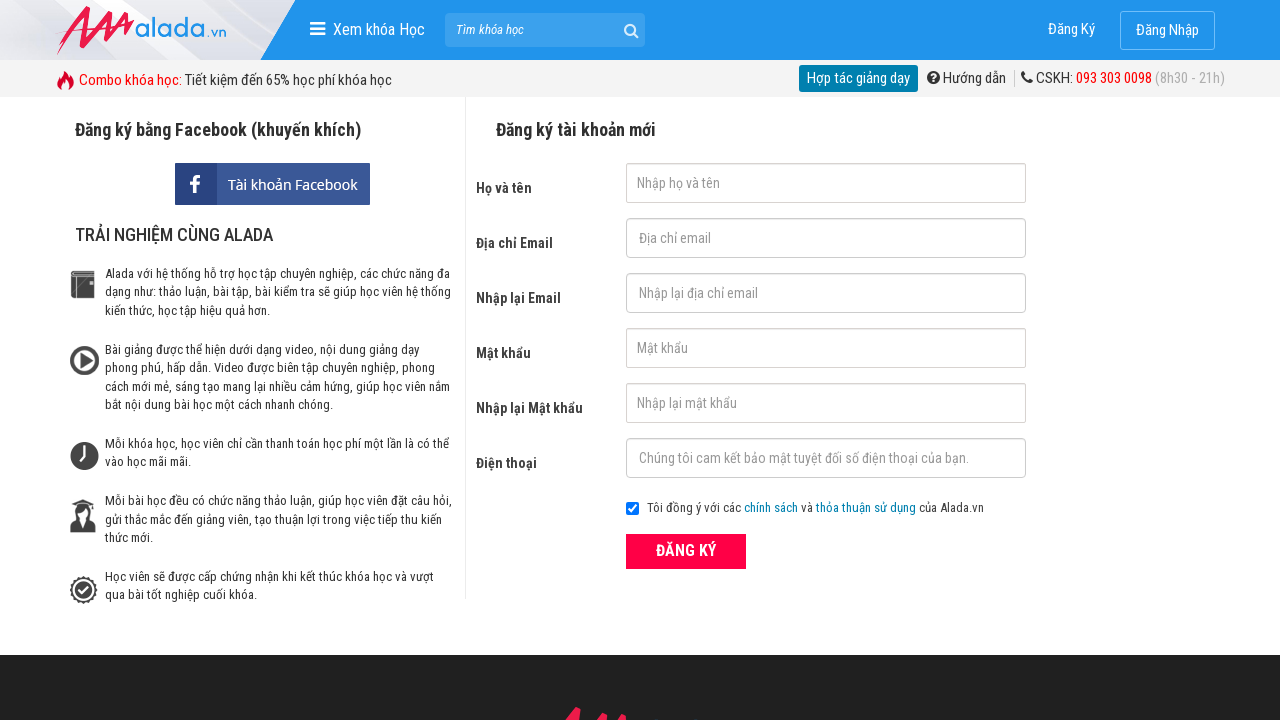

Cleared first name field on #txtFirstname
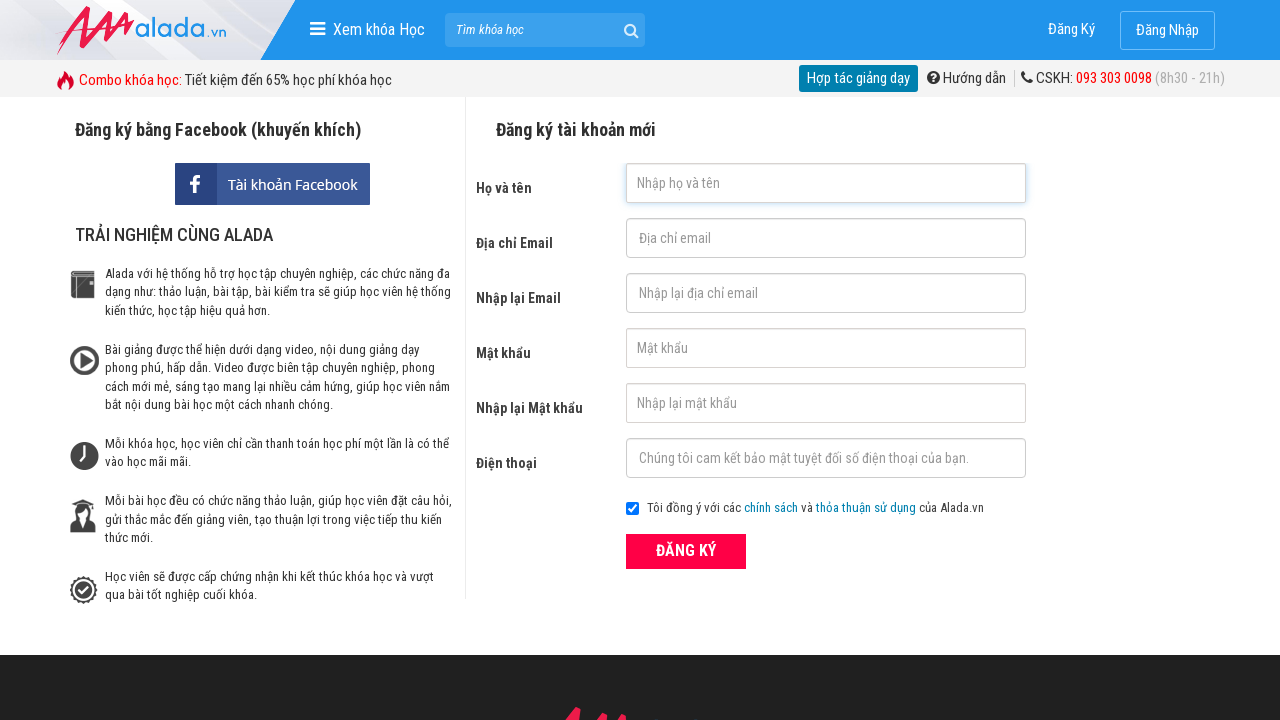

Cleared email field on #txtEmail
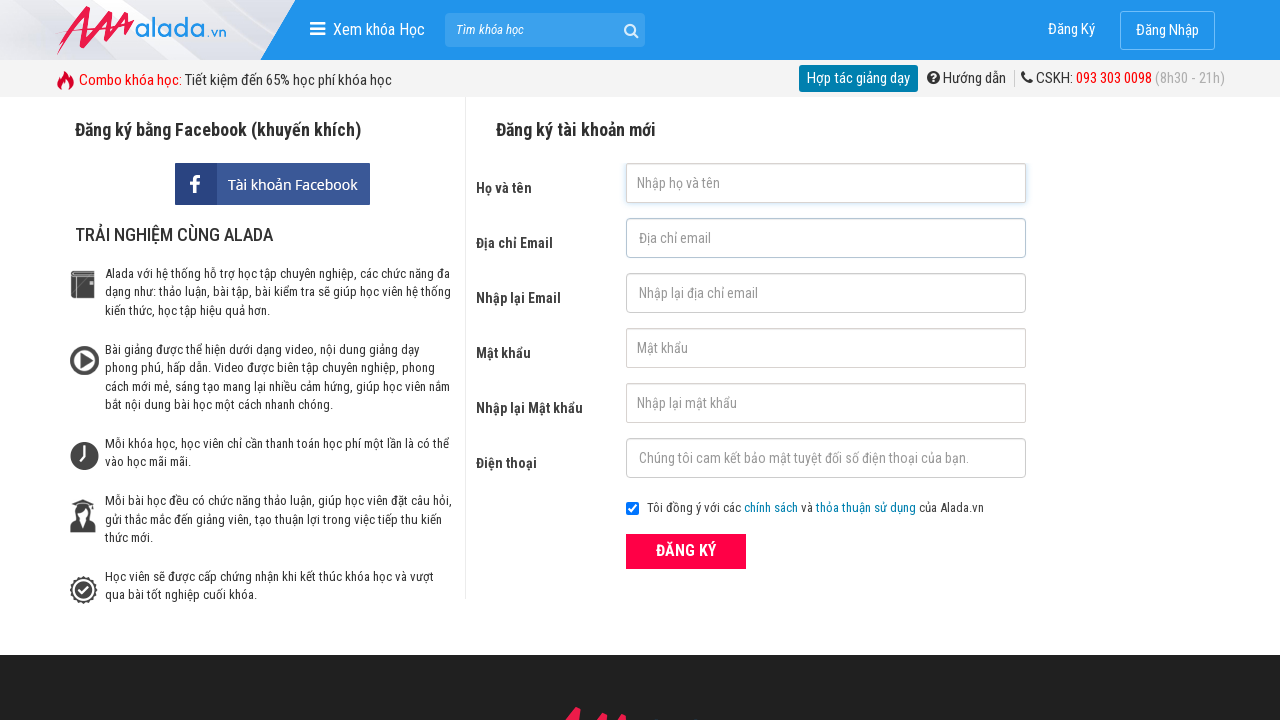

Cleared confirm email field on #txtCEmail
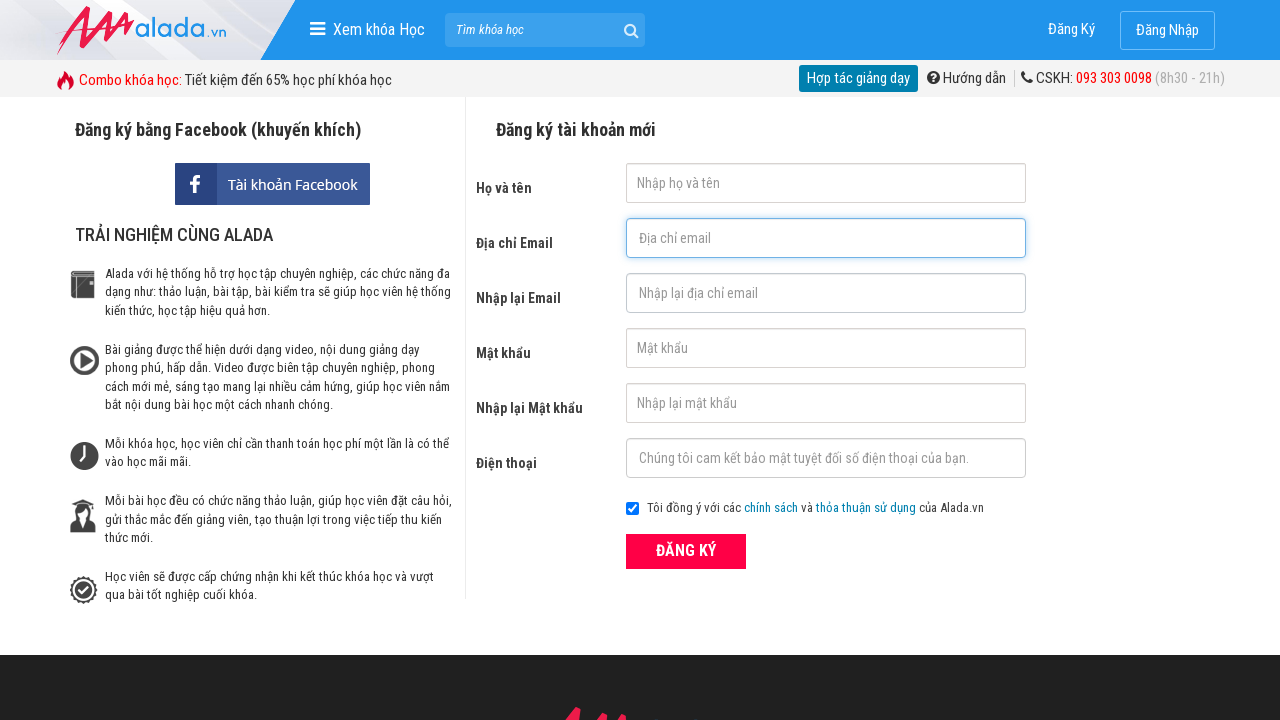

Cleared password field on #txtPassword
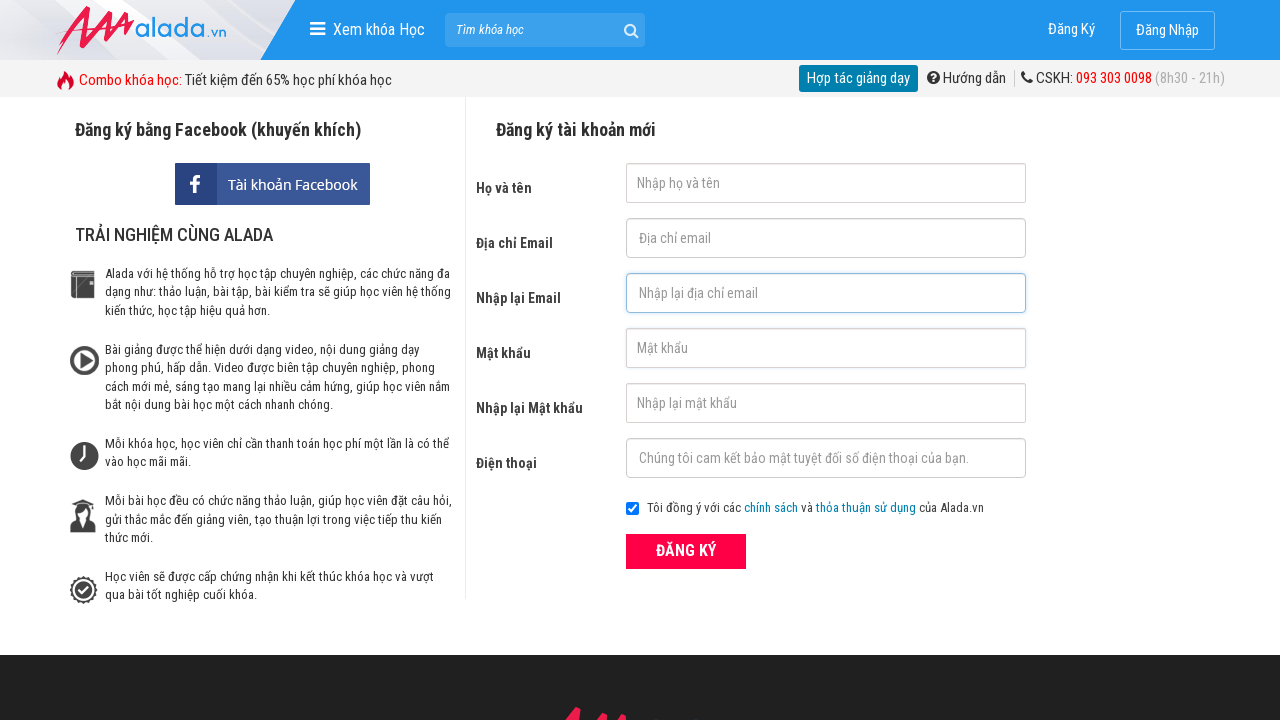

Cleared confirm password field on #txtCPassword
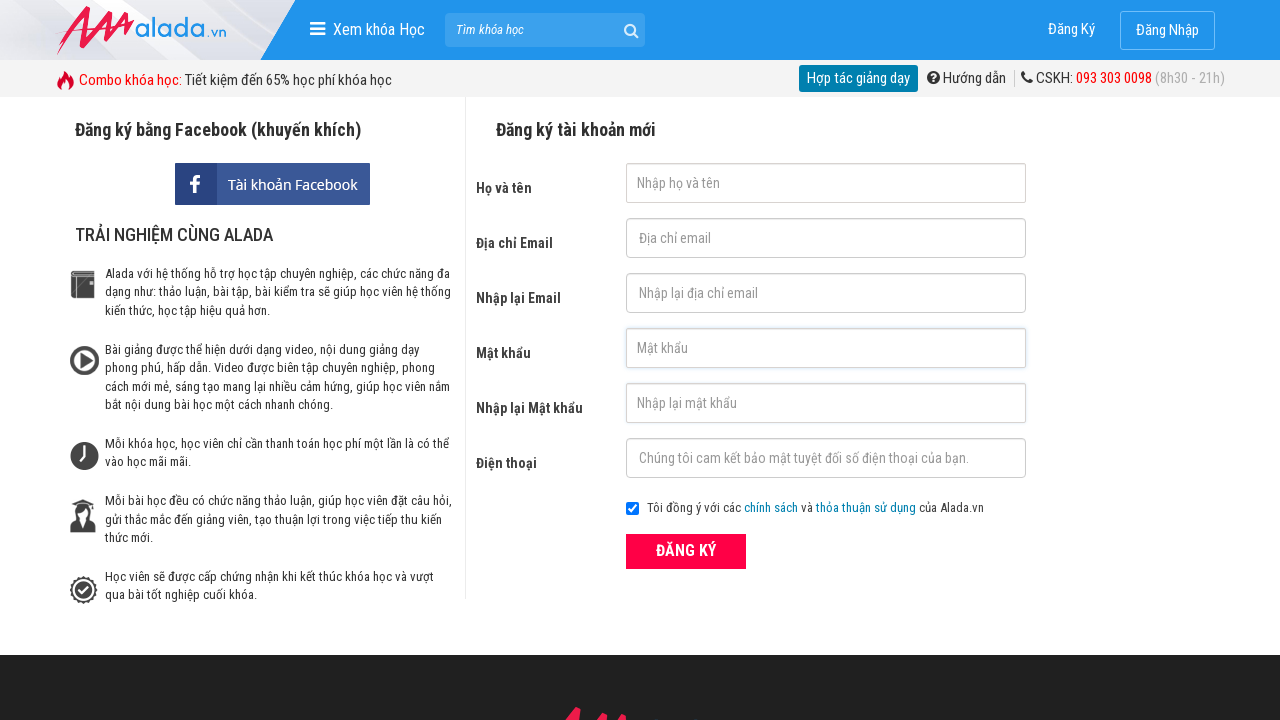

Cleared phone field on #txtPhone
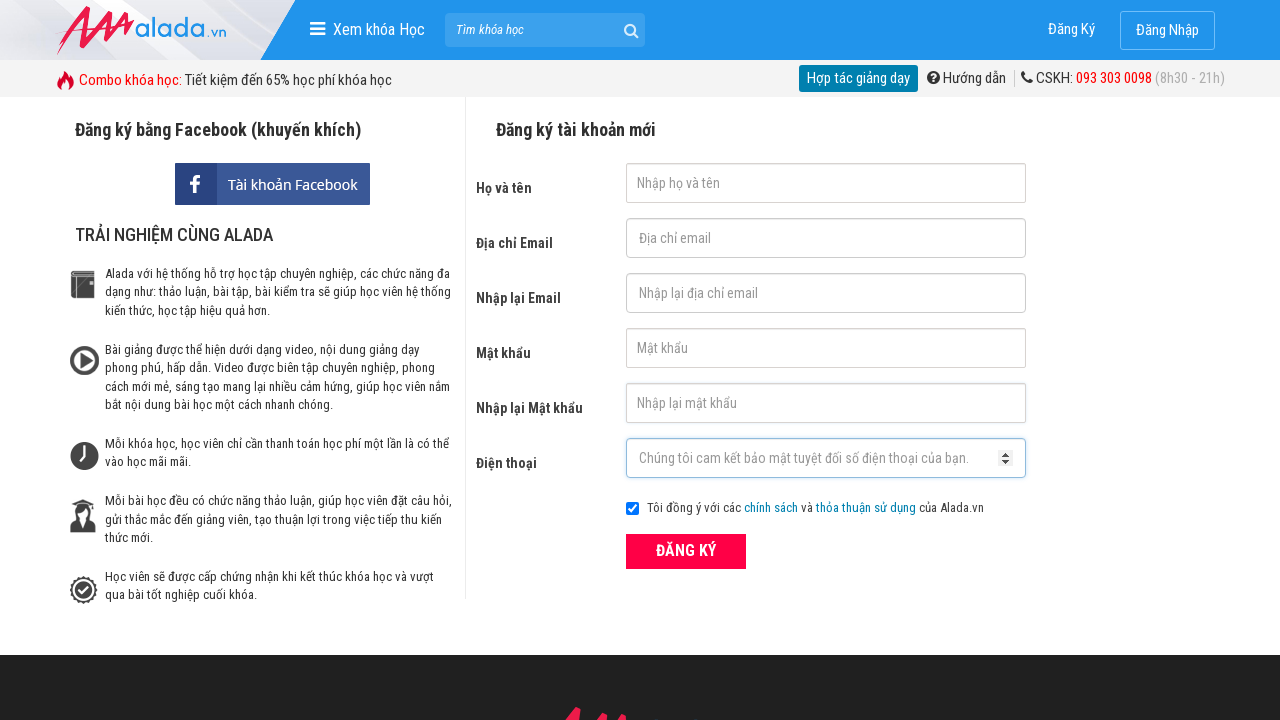

Filled first name field with 'Jode' on #txtFirstname
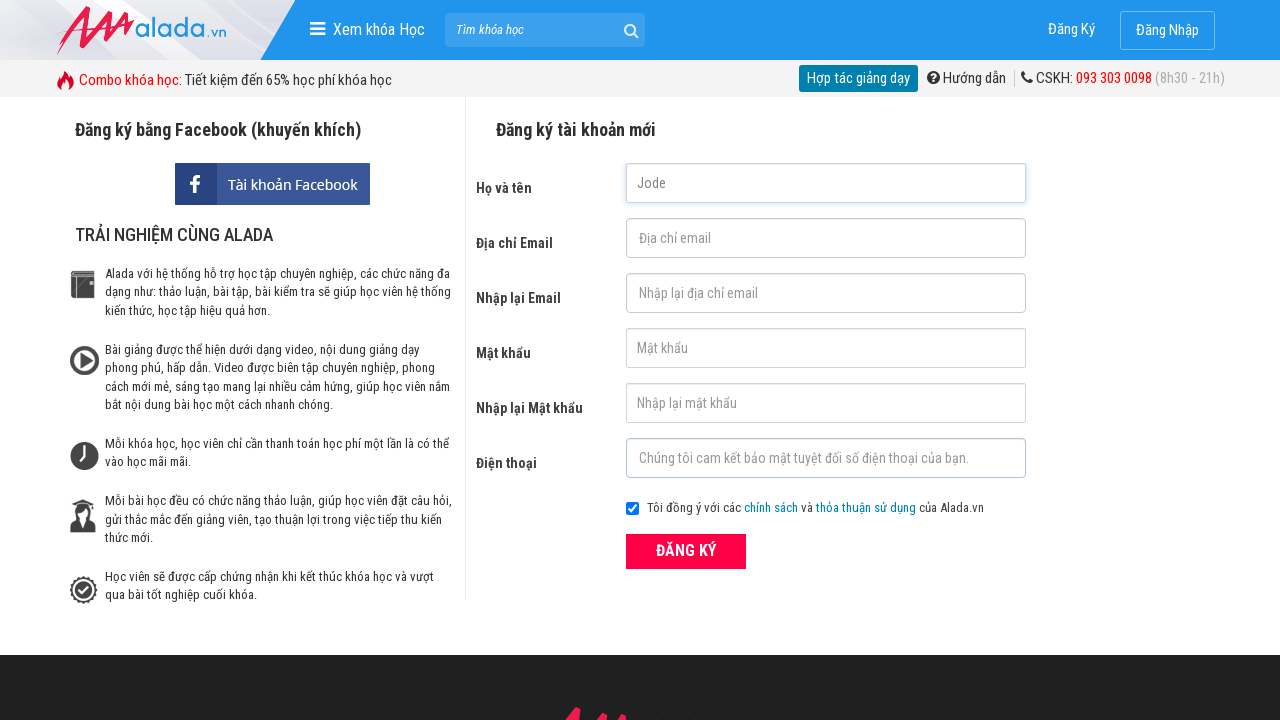

Filled email field with 'jode@de.com' on #txtEmail
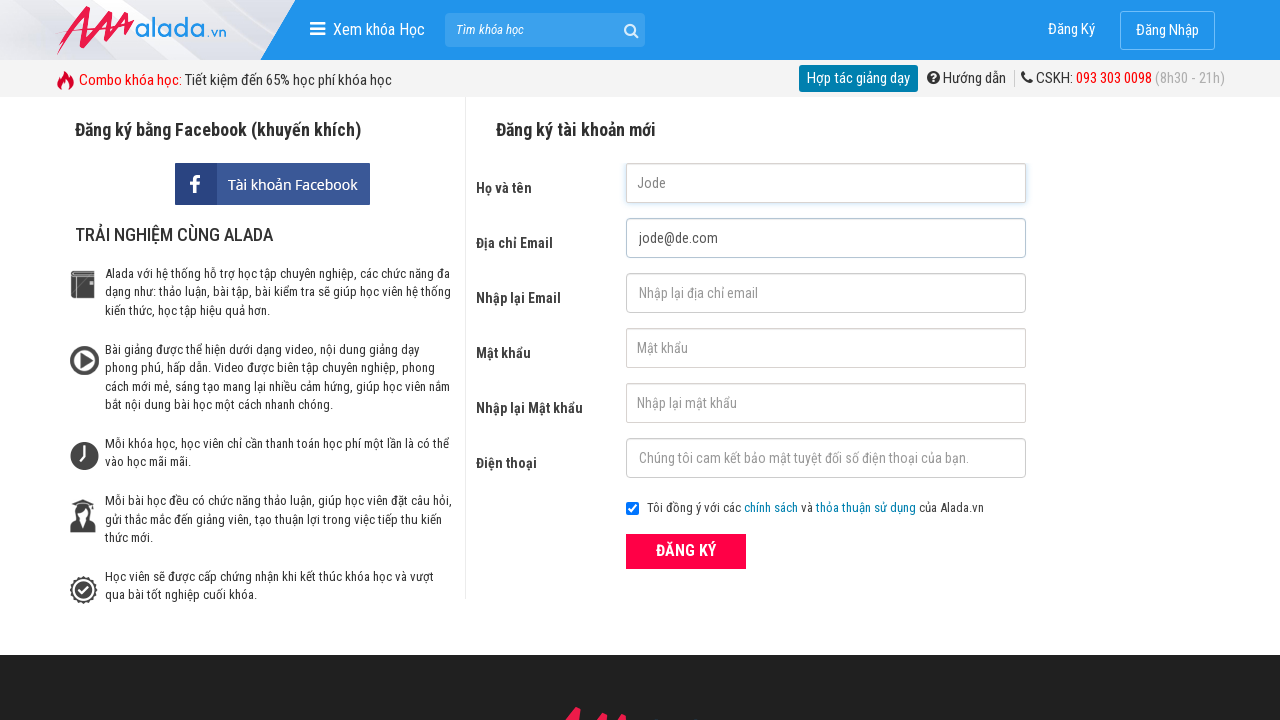

Filled confirm email field with 'jode@de.com' on #txtCEmail
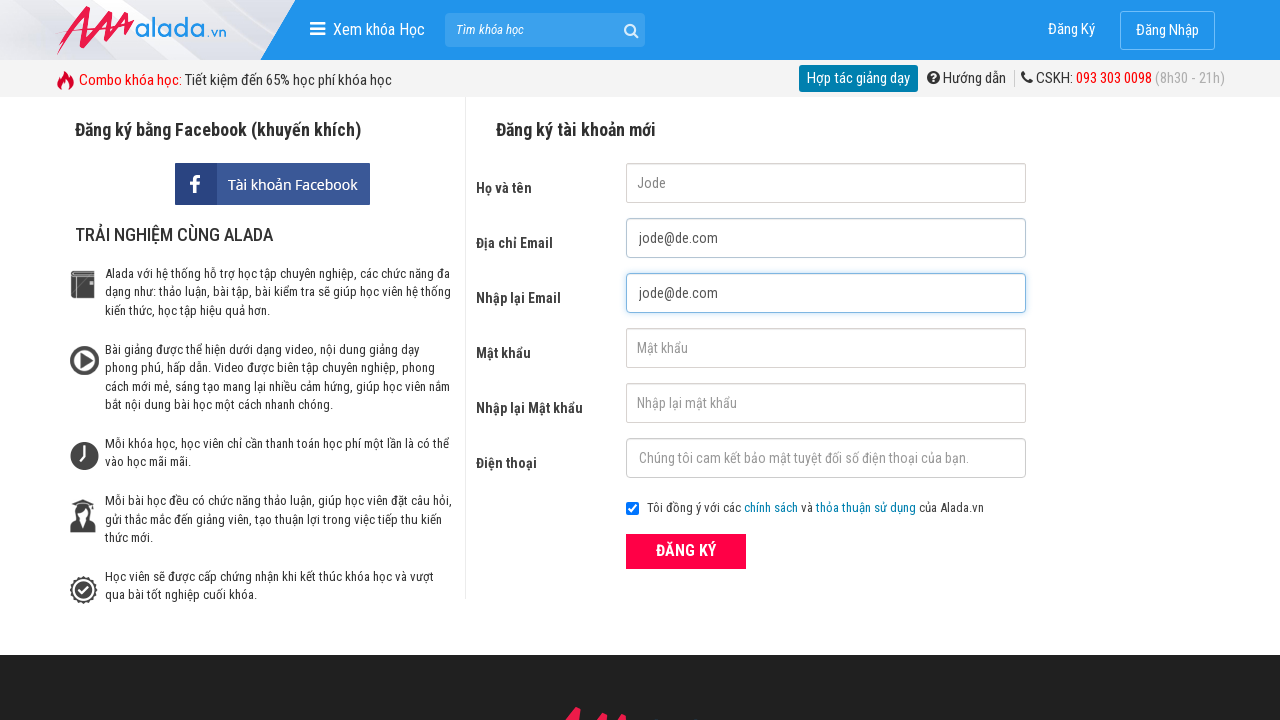

Filled password field with '123456' on #txtPassword
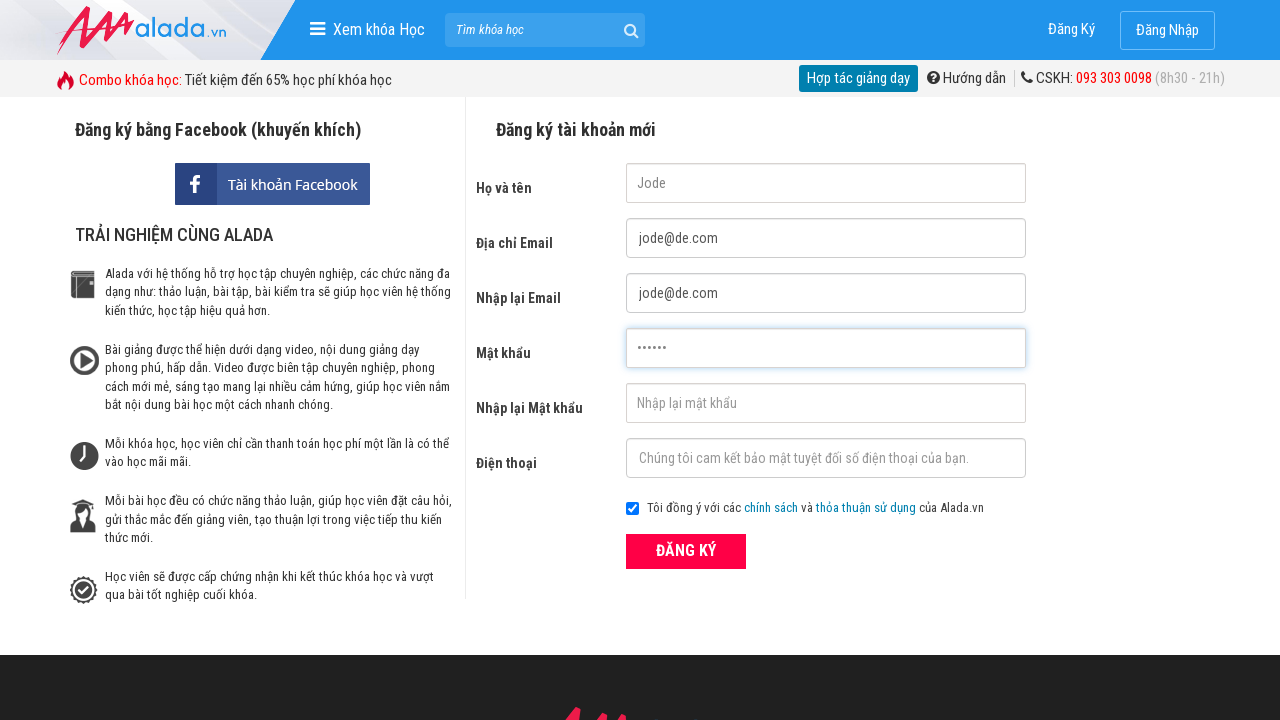

Filled confirm password field with mismatched password '1237875' on #txtCPassword
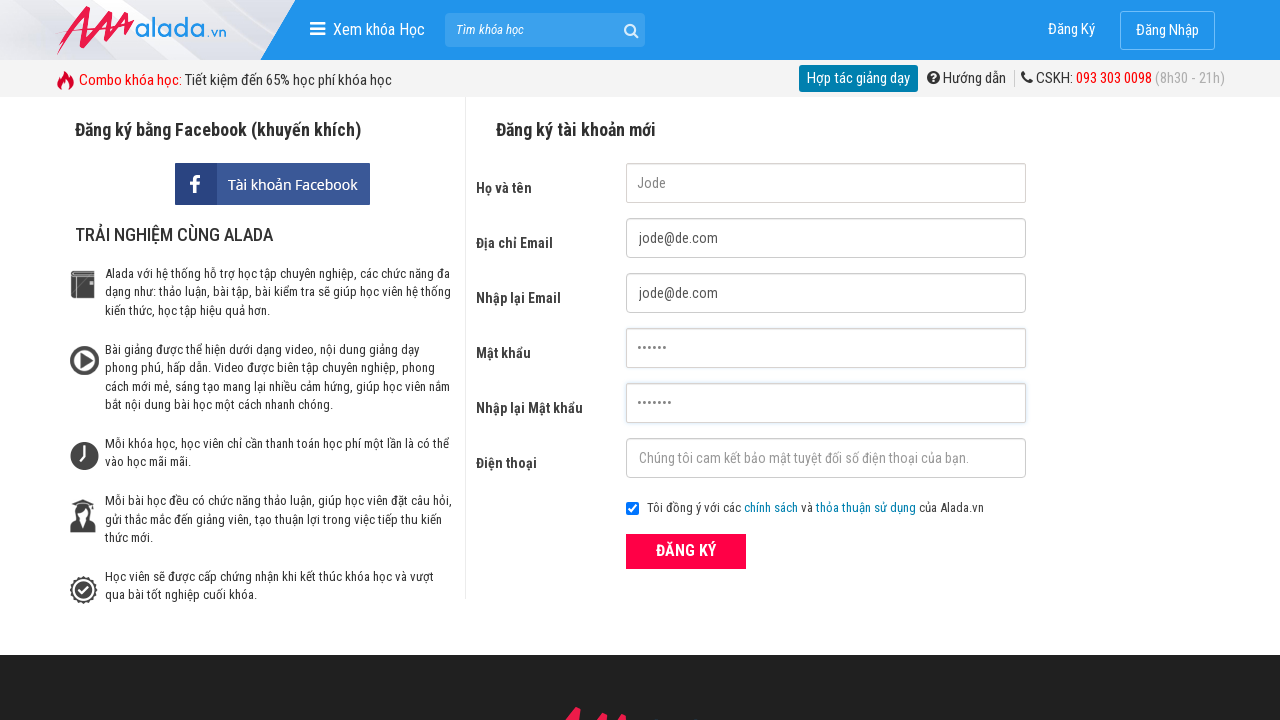

Filled phone field with '09821354412' on #txtPhone
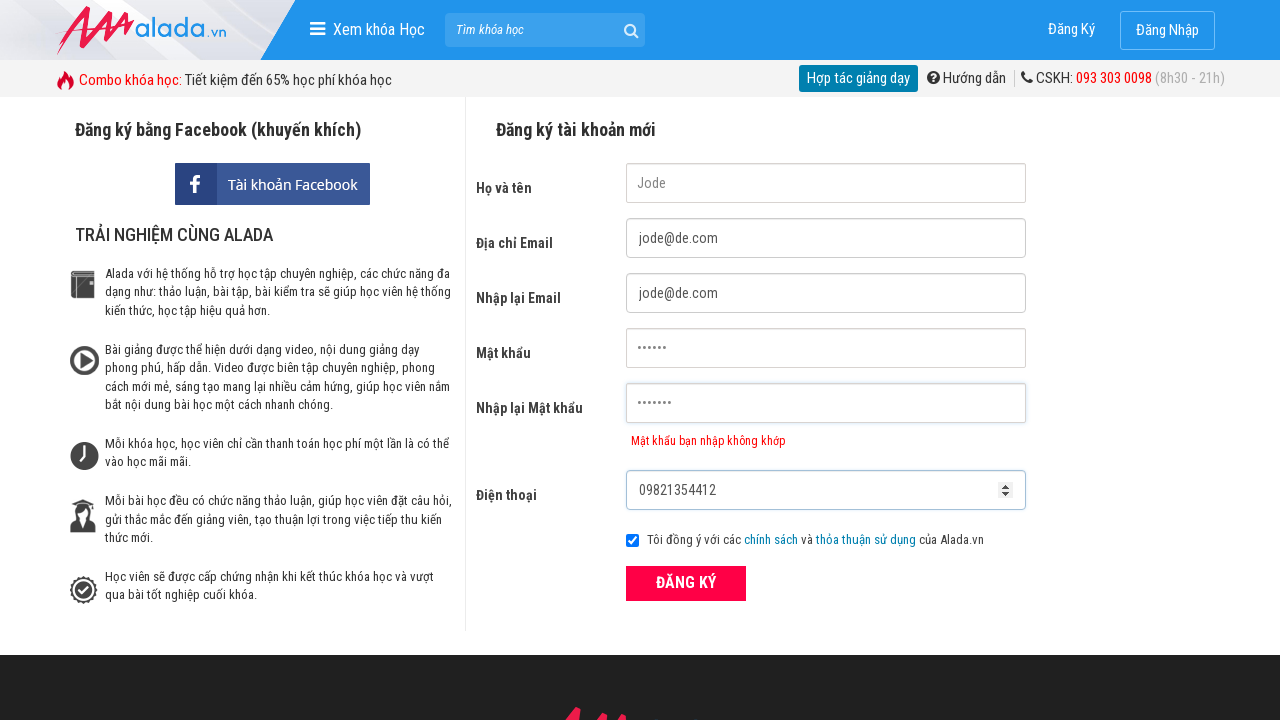

Clicked submit button to submit registration form at (686, 583) on button[type='submit']
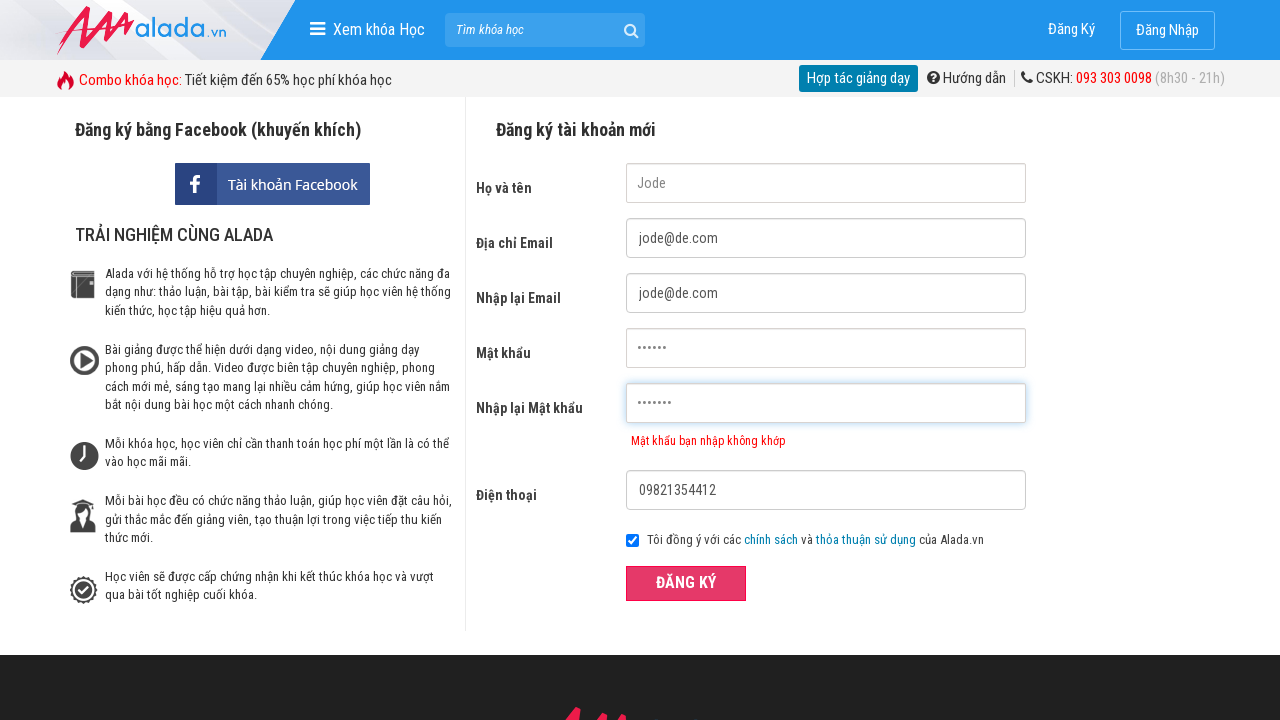

Confirmed password mismatch error message appeared
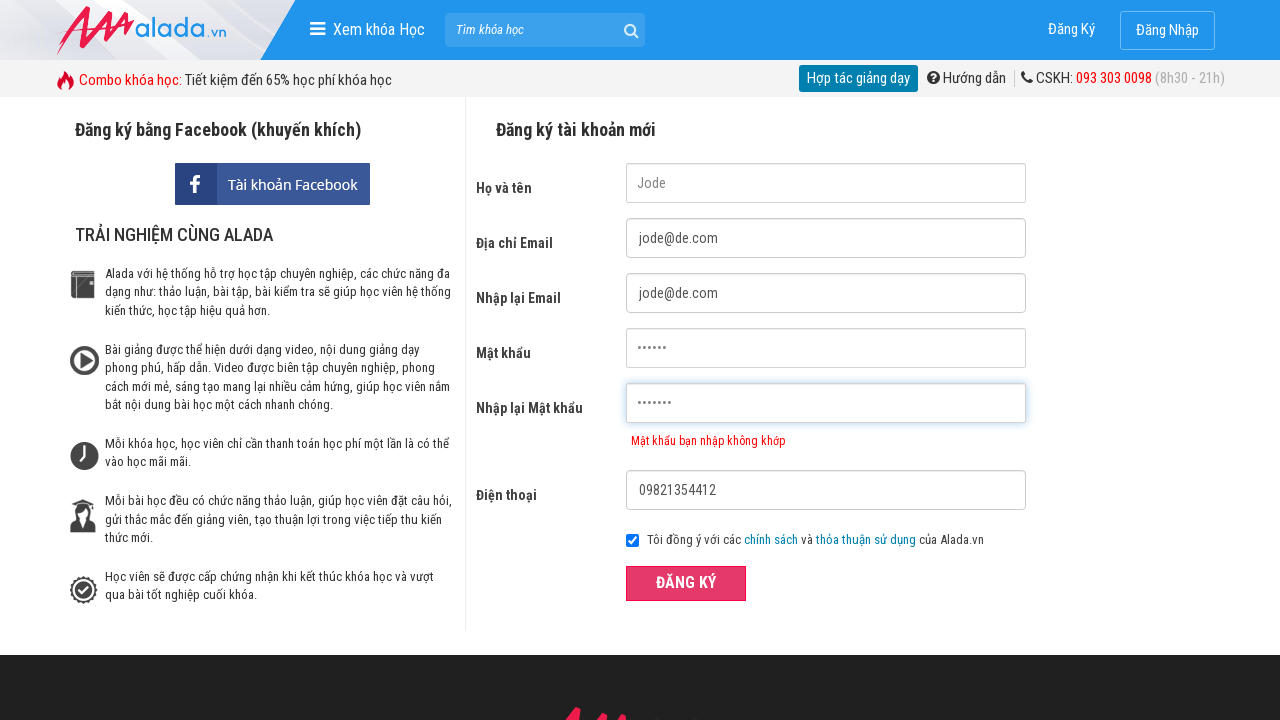

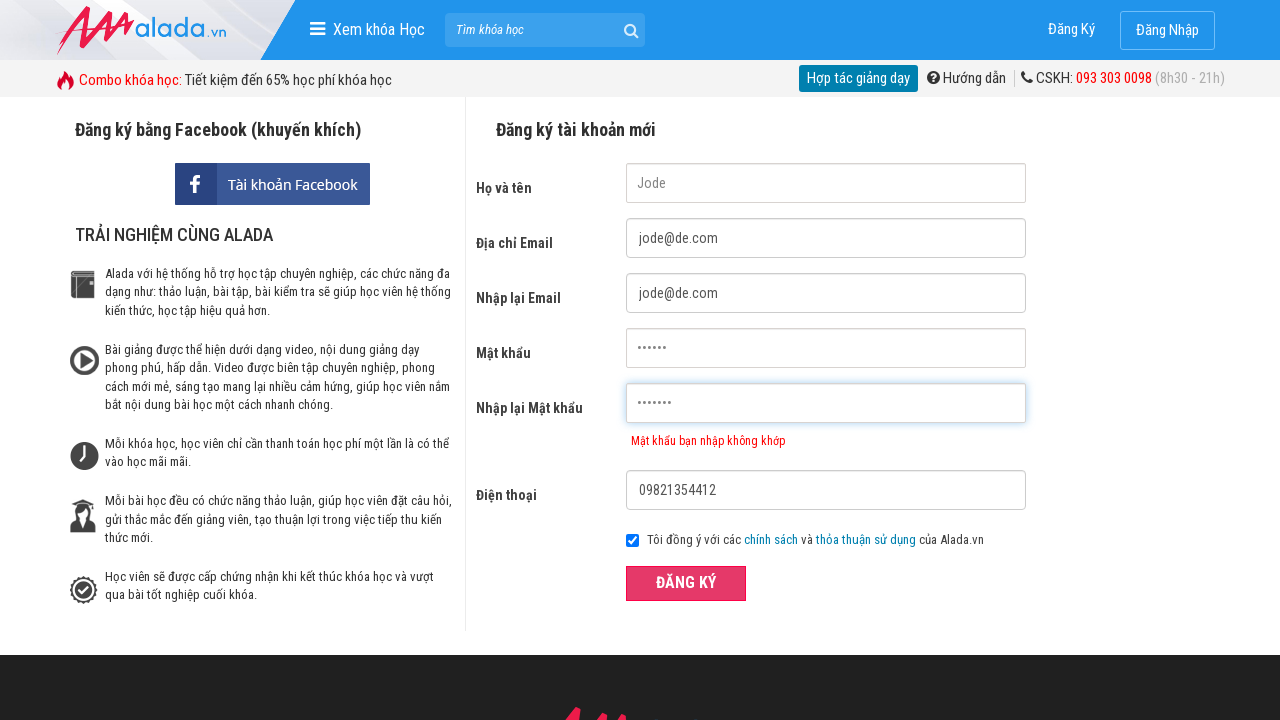